Navigates to the SpiceJet airline website homepage

Starting URL: https://www.spicejet.com

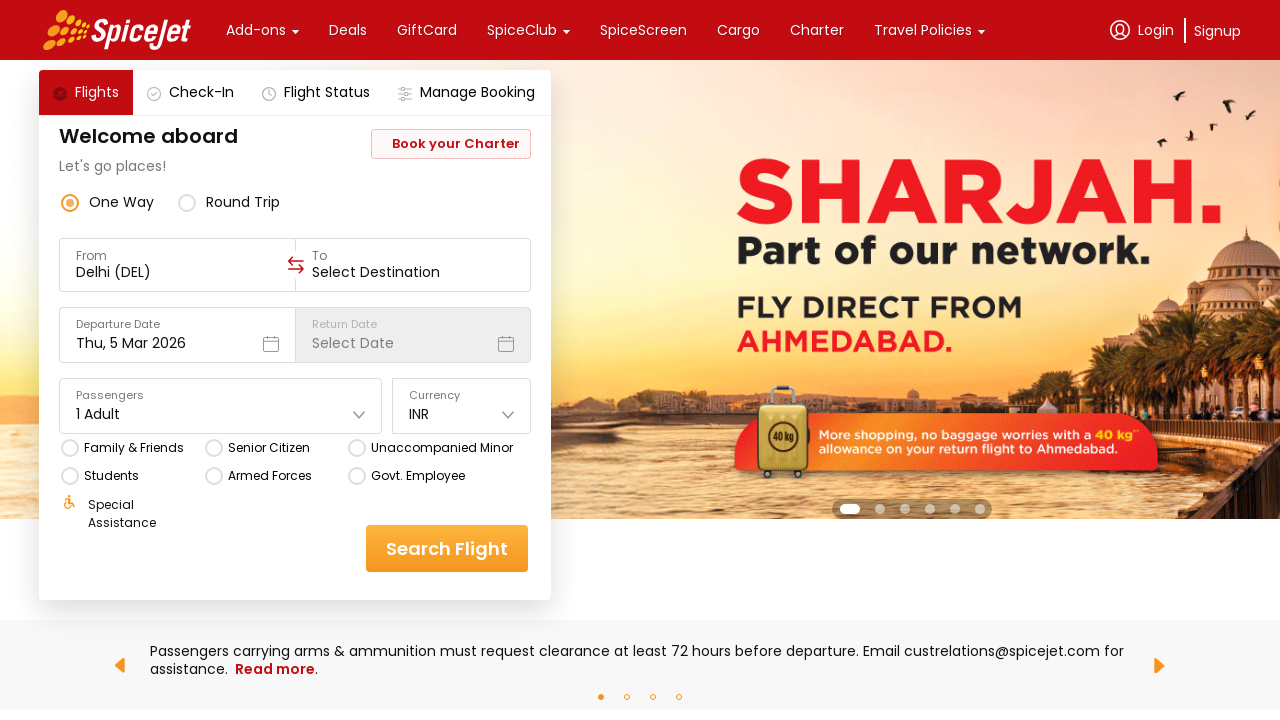

Navigated to SpiceJet airline website homepage
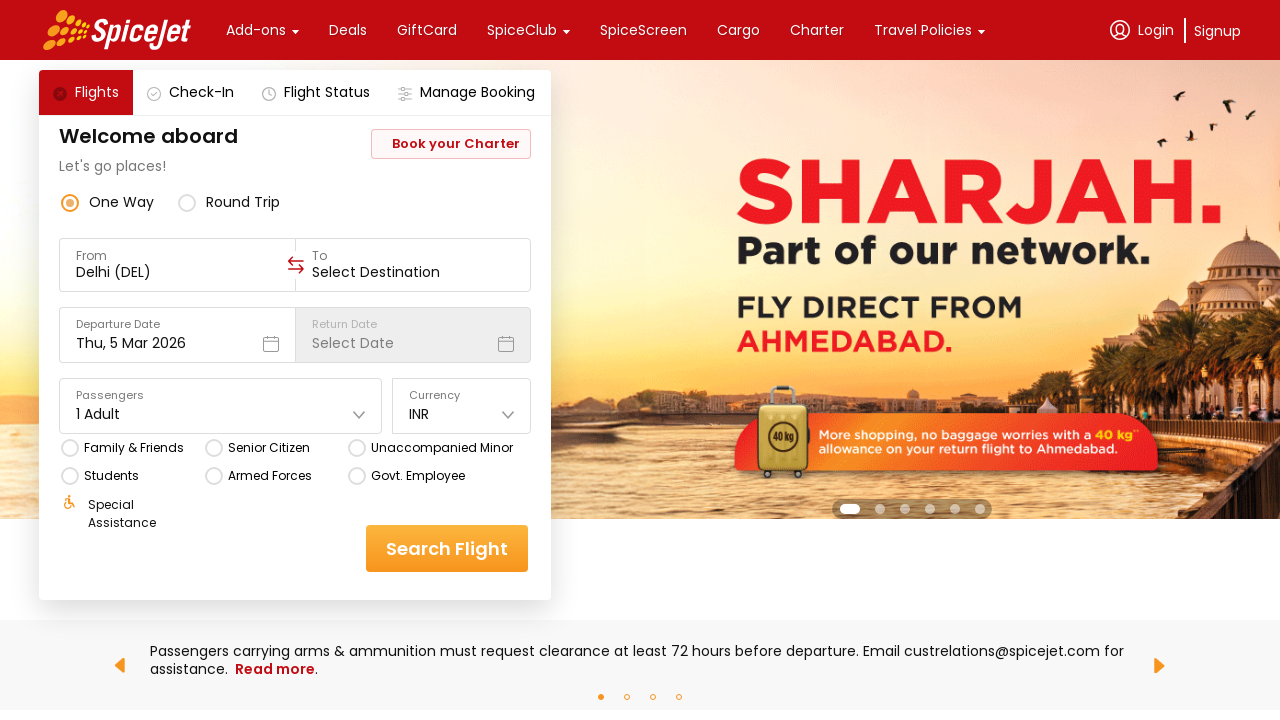

Waited for SpiceJet homepage to fully load
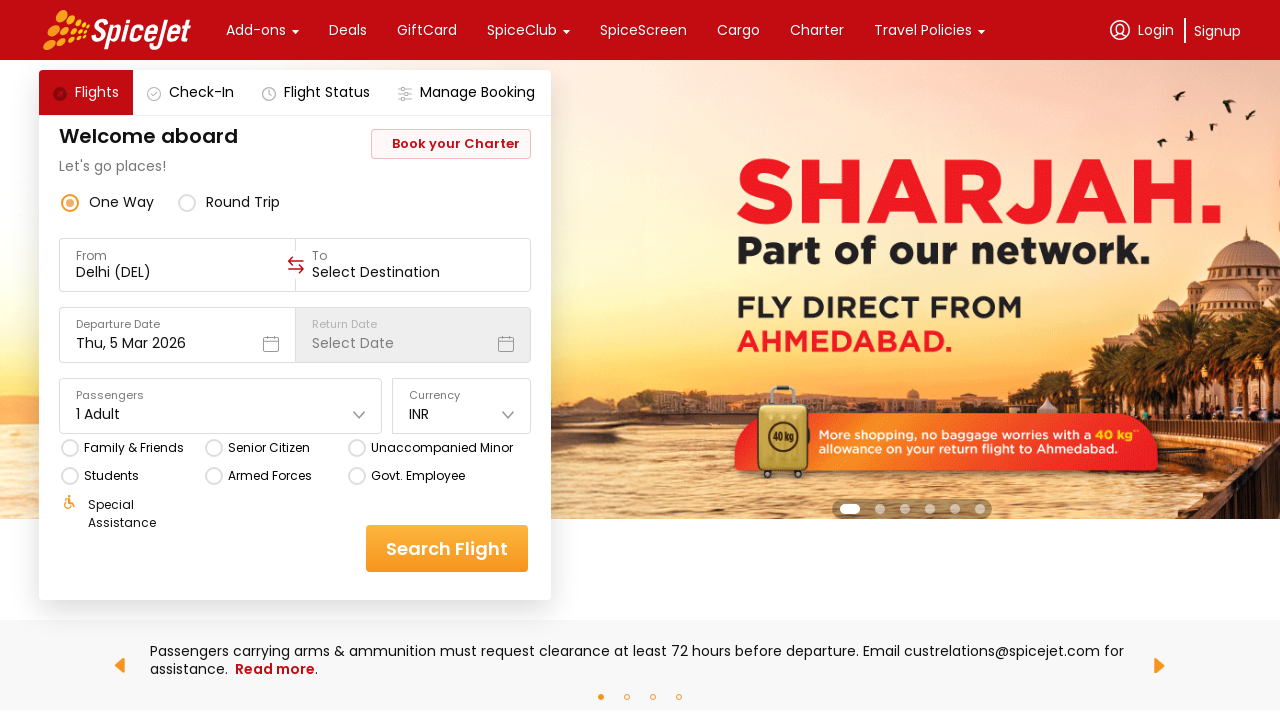

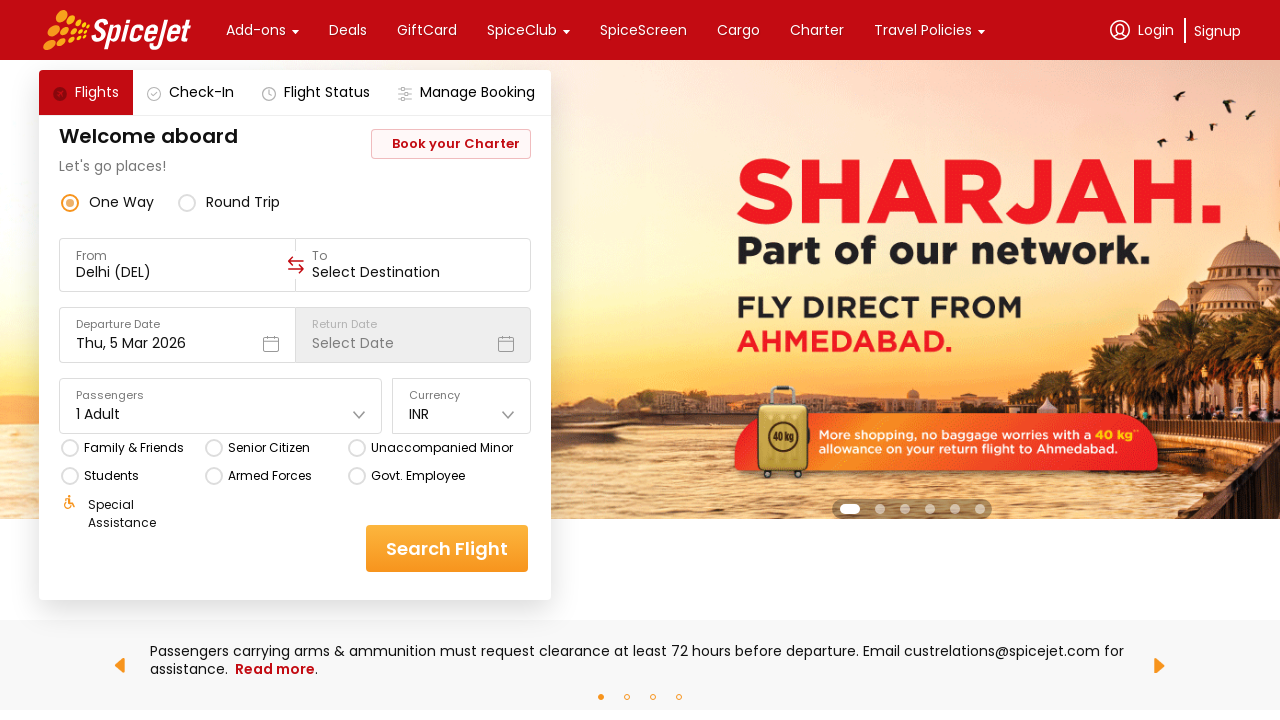